Tests adding a dynamic box element by clicking an adder button and verifying the new box appears on the page

Starting URL: https://www.selenium.dev/selenium/web/dynamic.html

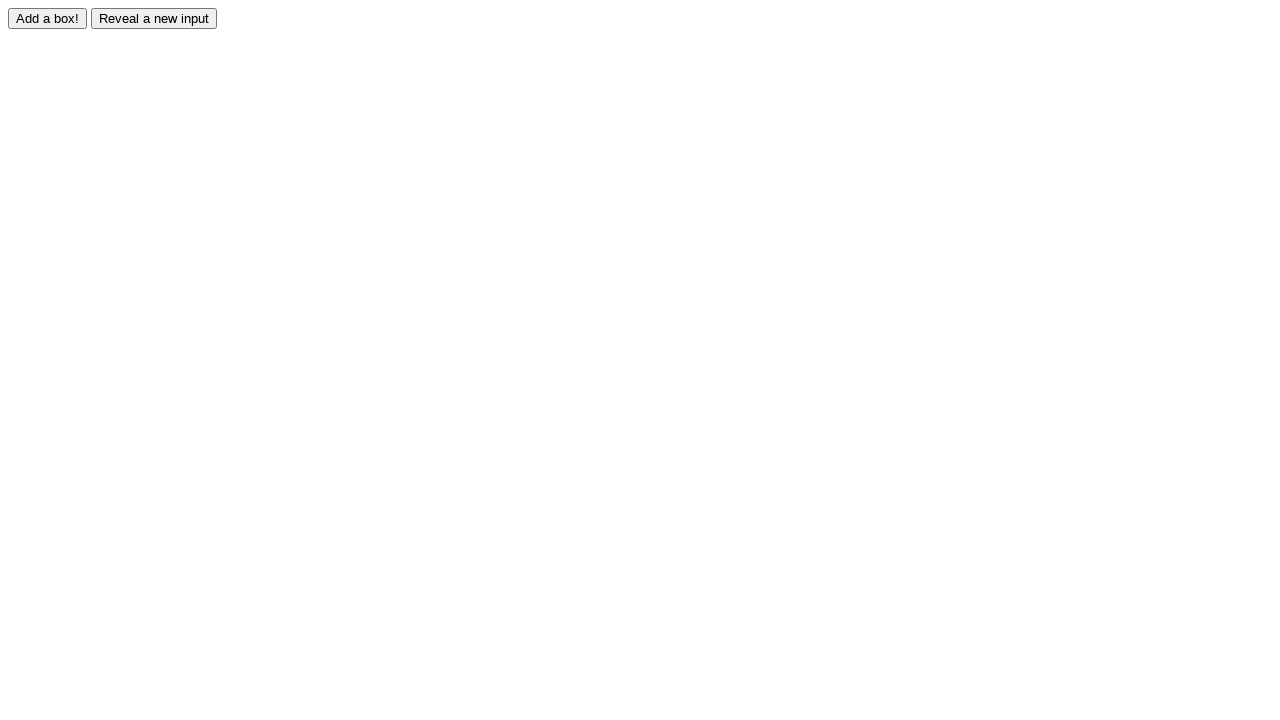

Navigated to dynamic elements test page
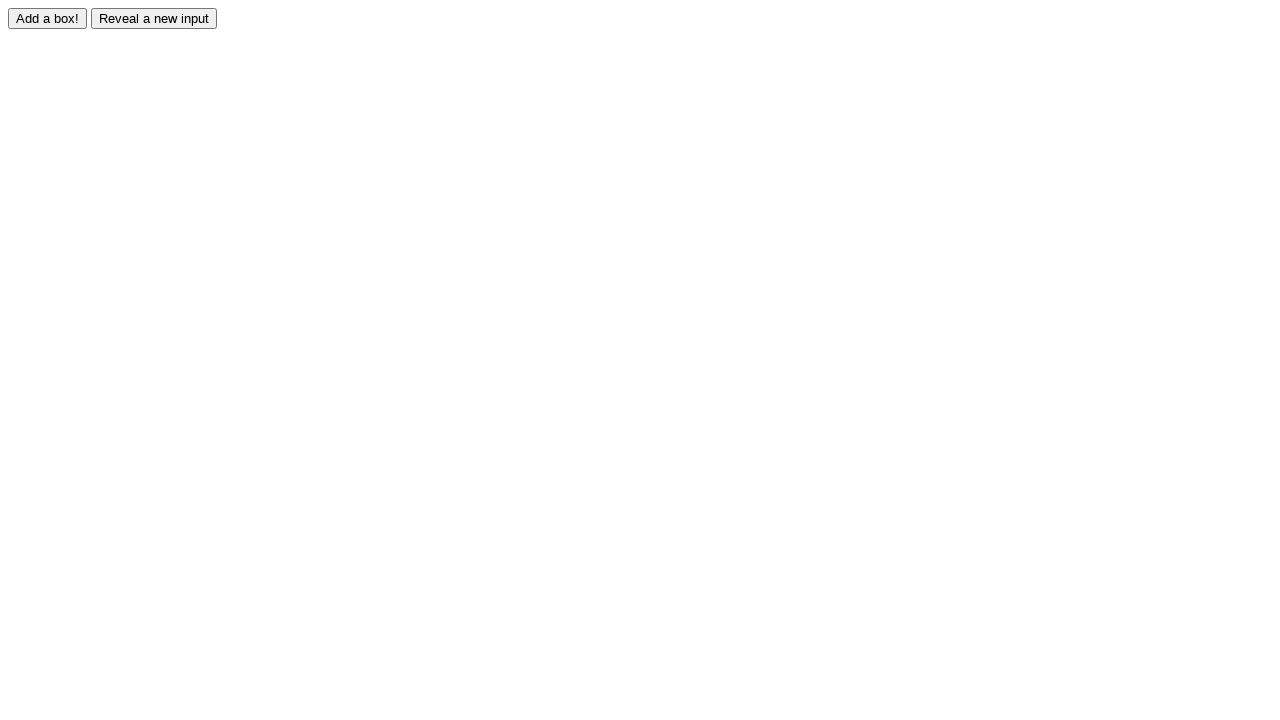

Clicked adder button to add a new box element at (48, 18) on xpath=//*[@id='adder']
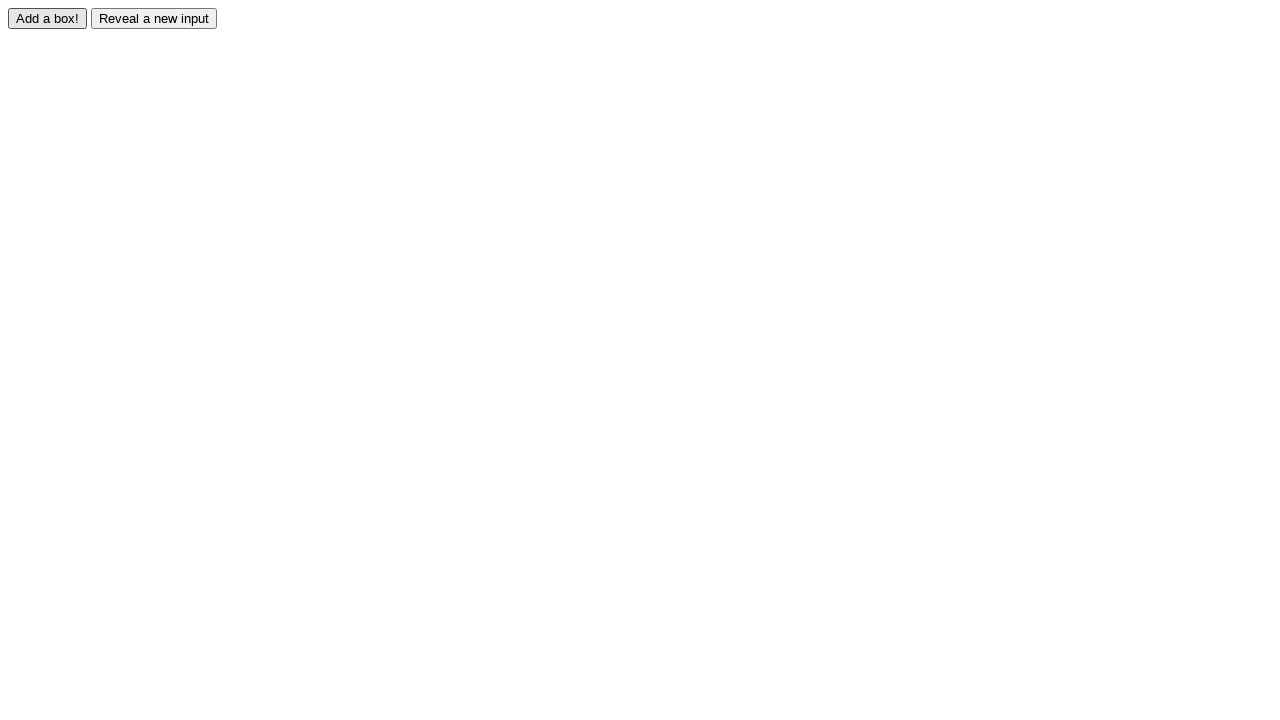

Waited for new box element with id 'box0' to appear
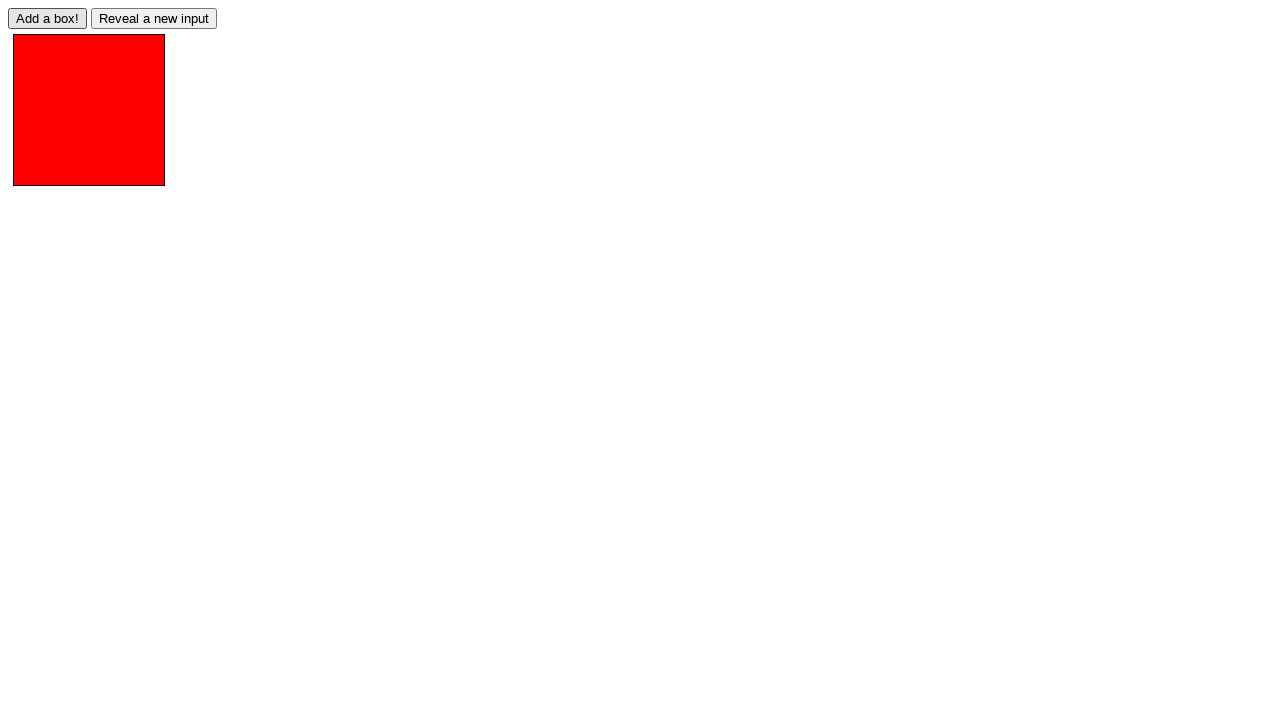

Verified that the new box element is visible on the page
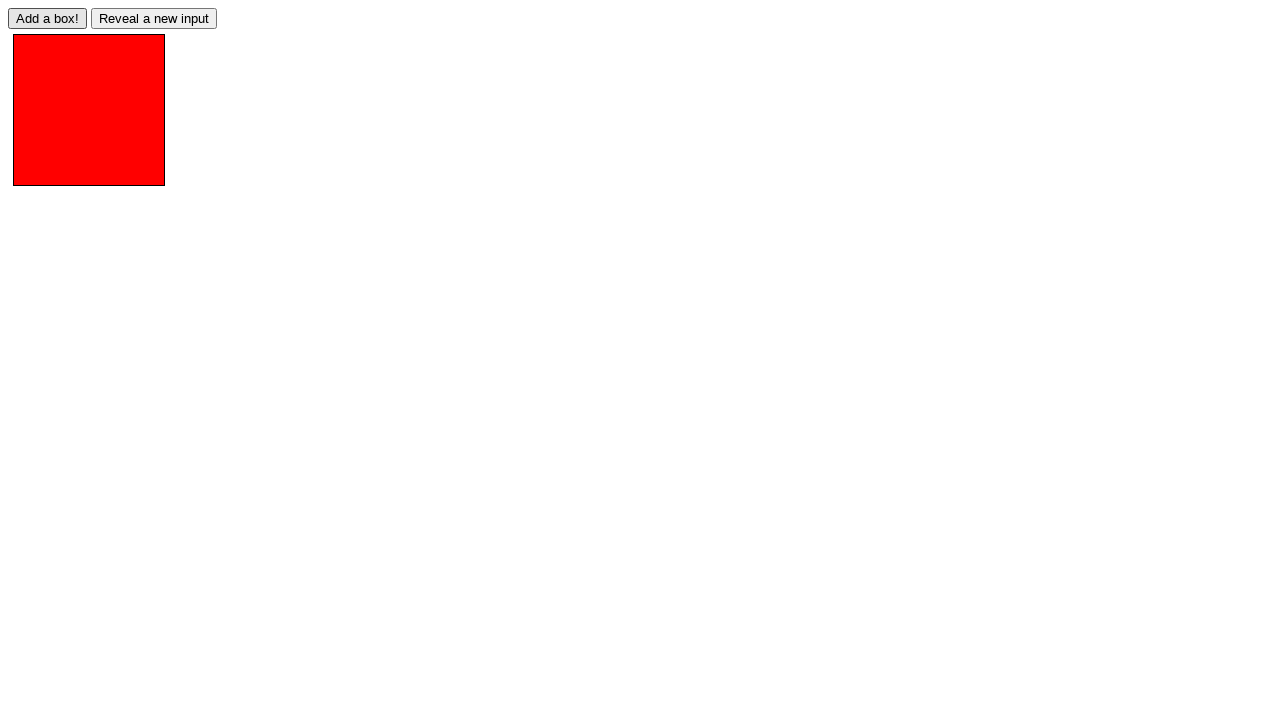

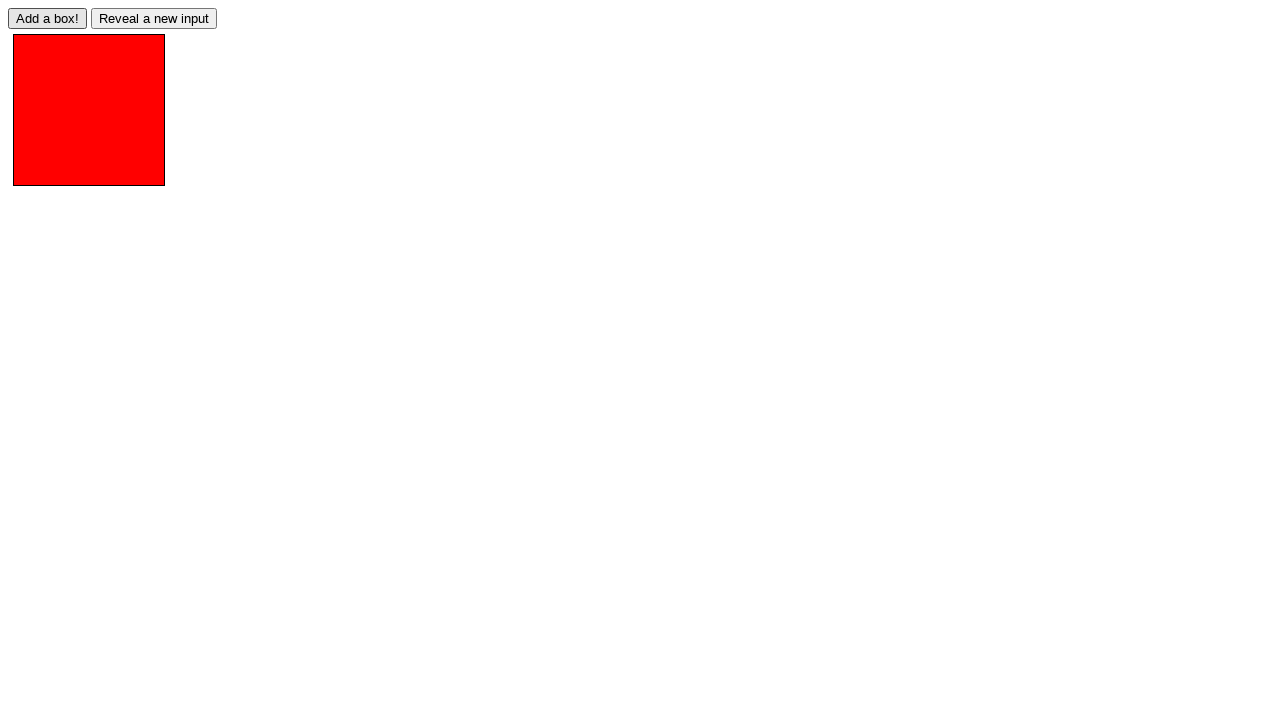